Tests scrolling functionality by navigating to a page and scrolling to a specific list element (the 33rd item in the content list) using JavaScript scroll into view.

Starting URL: https://the-internet.herokuapp.com/

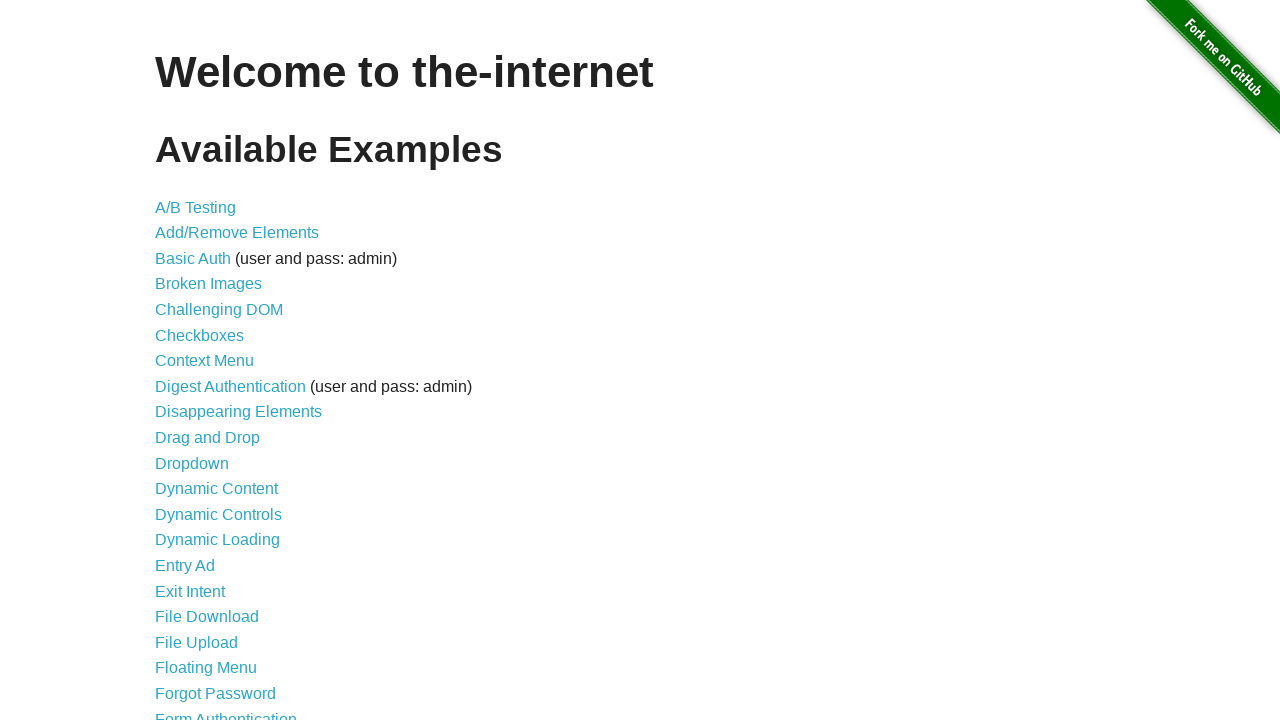

Navigated to the-internet.herokuapp.com
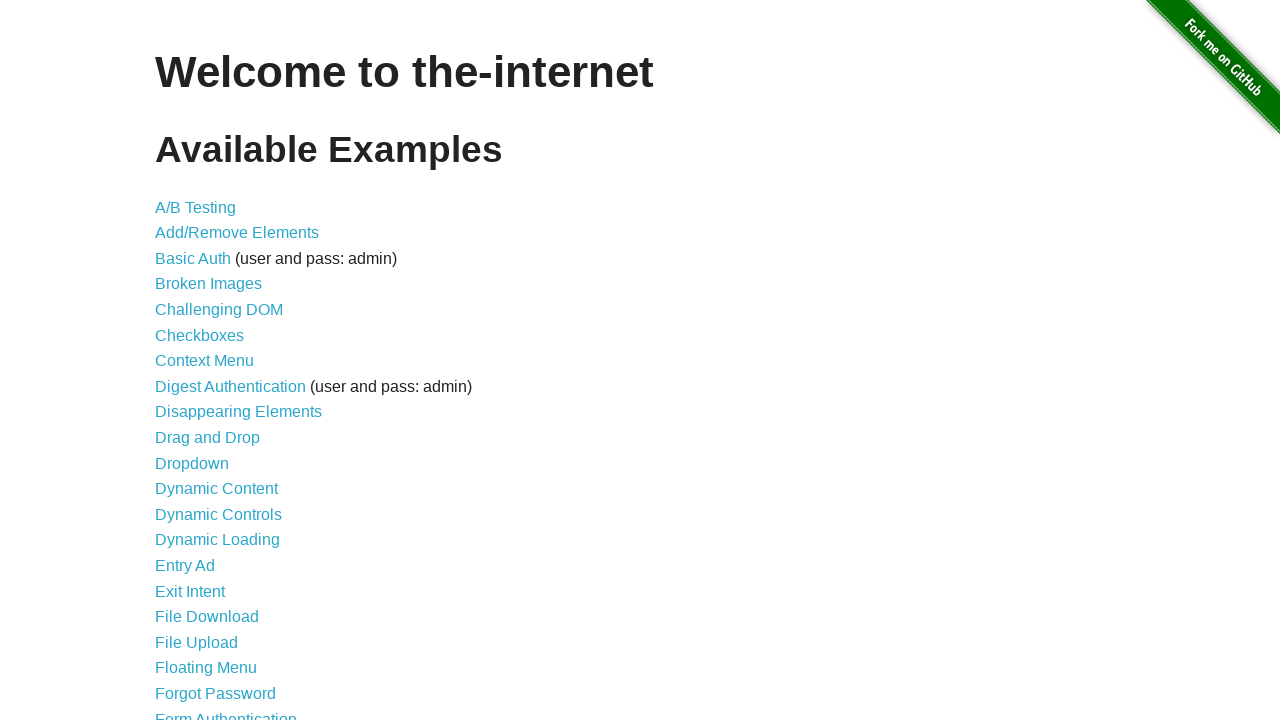

Page content loaded and ul element is visible
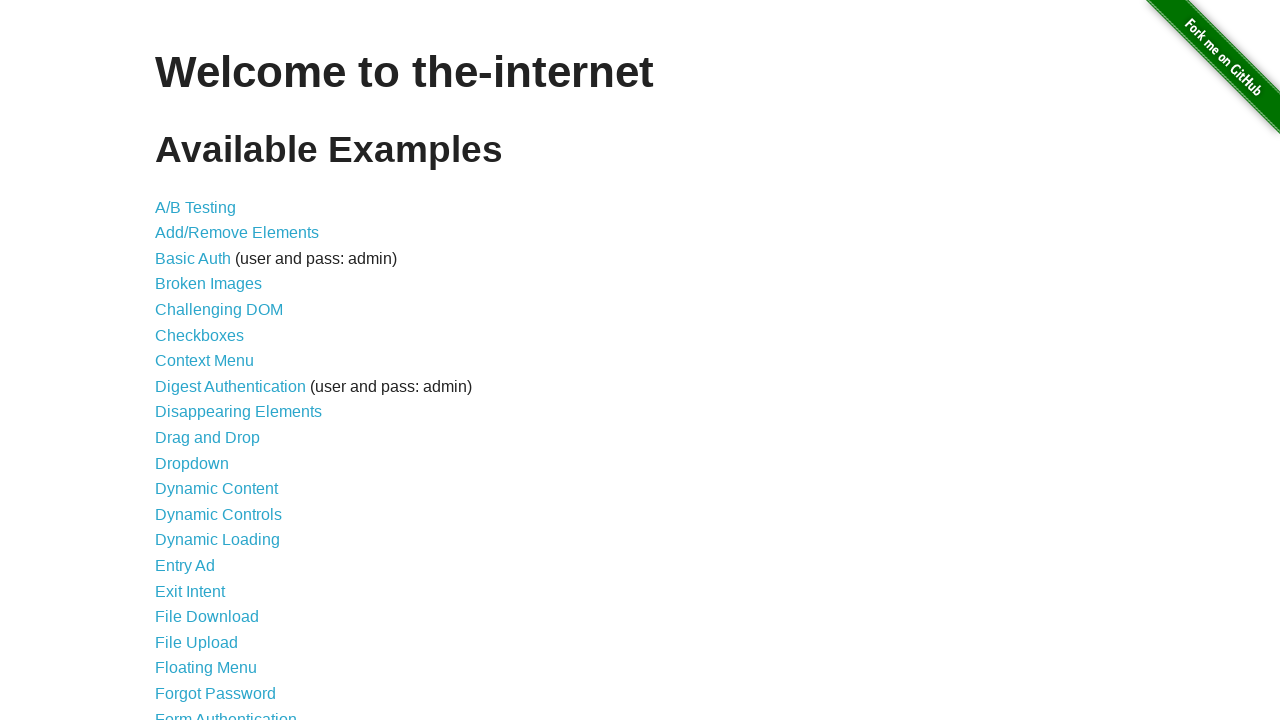

Located the 33rd list item element
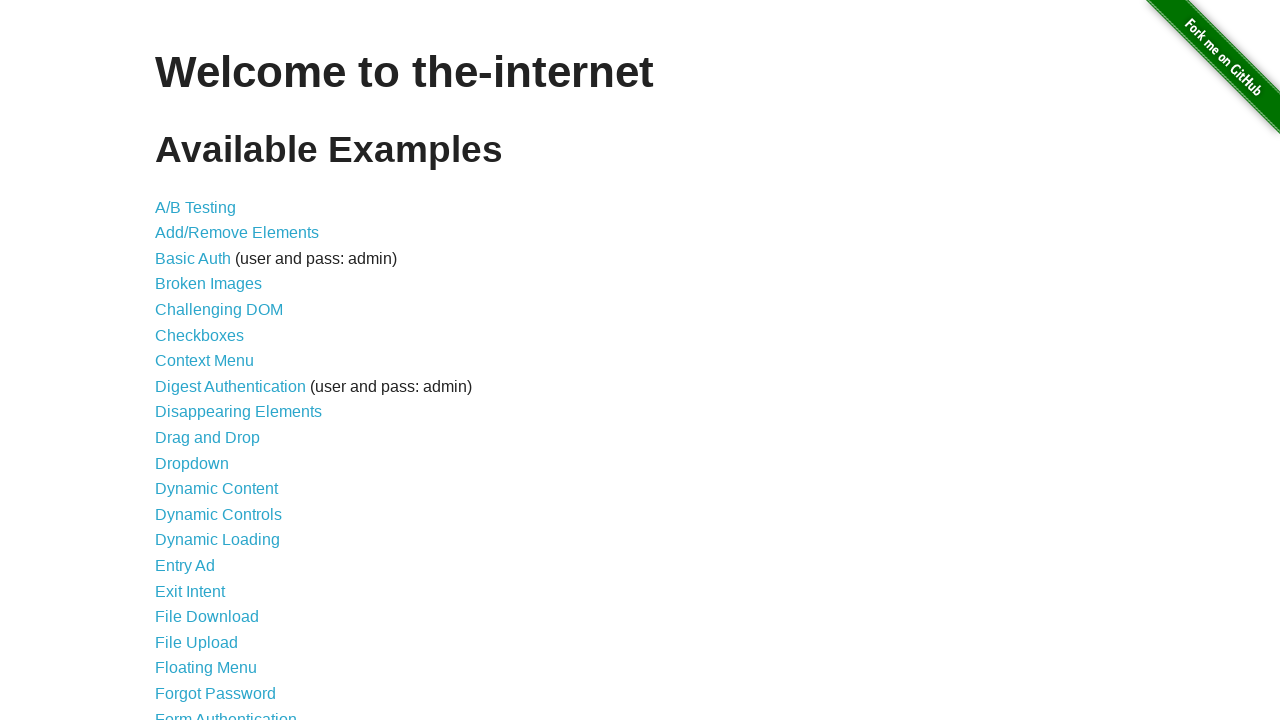

Scrolled to the 33rd list item using scroll into view
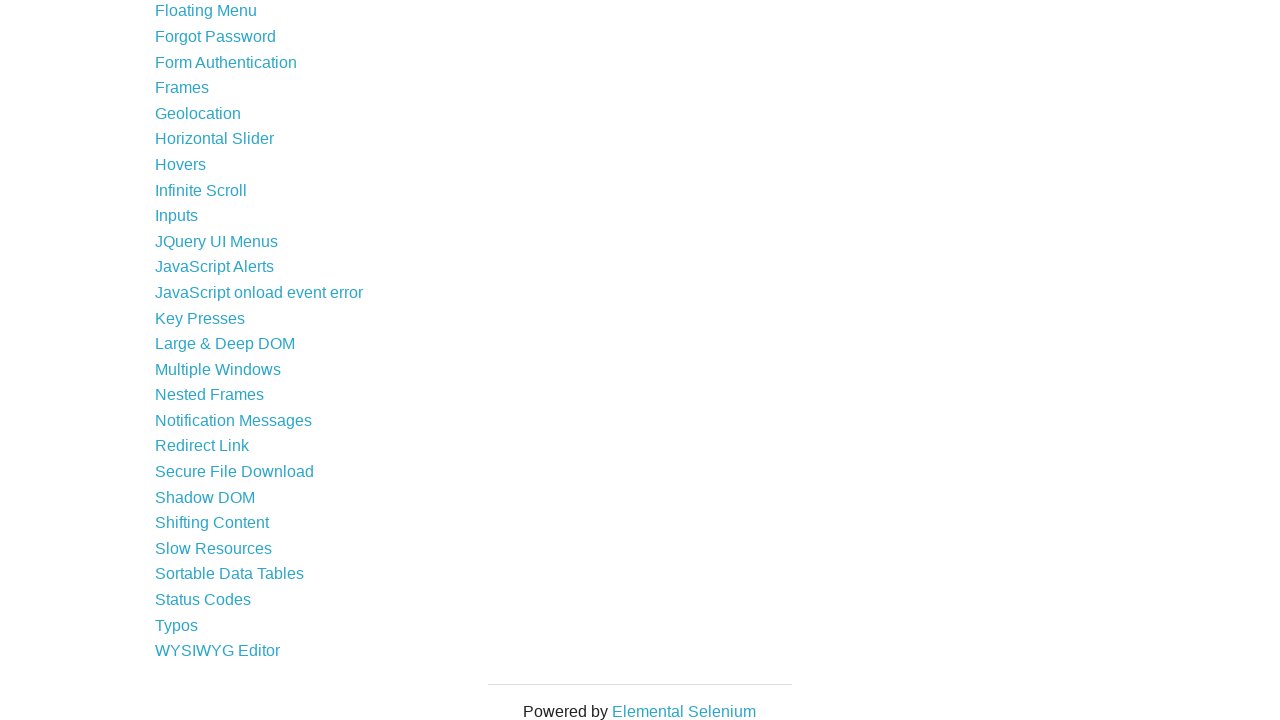

Waited for scroll animation to complete
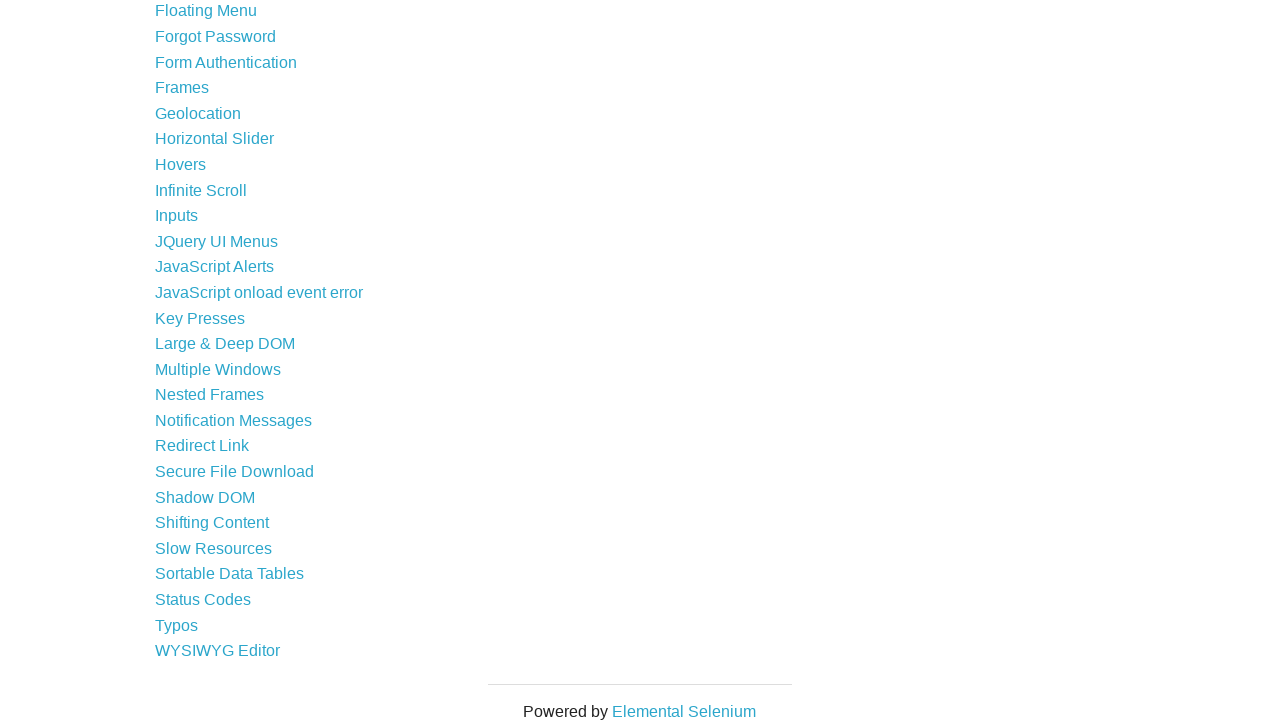

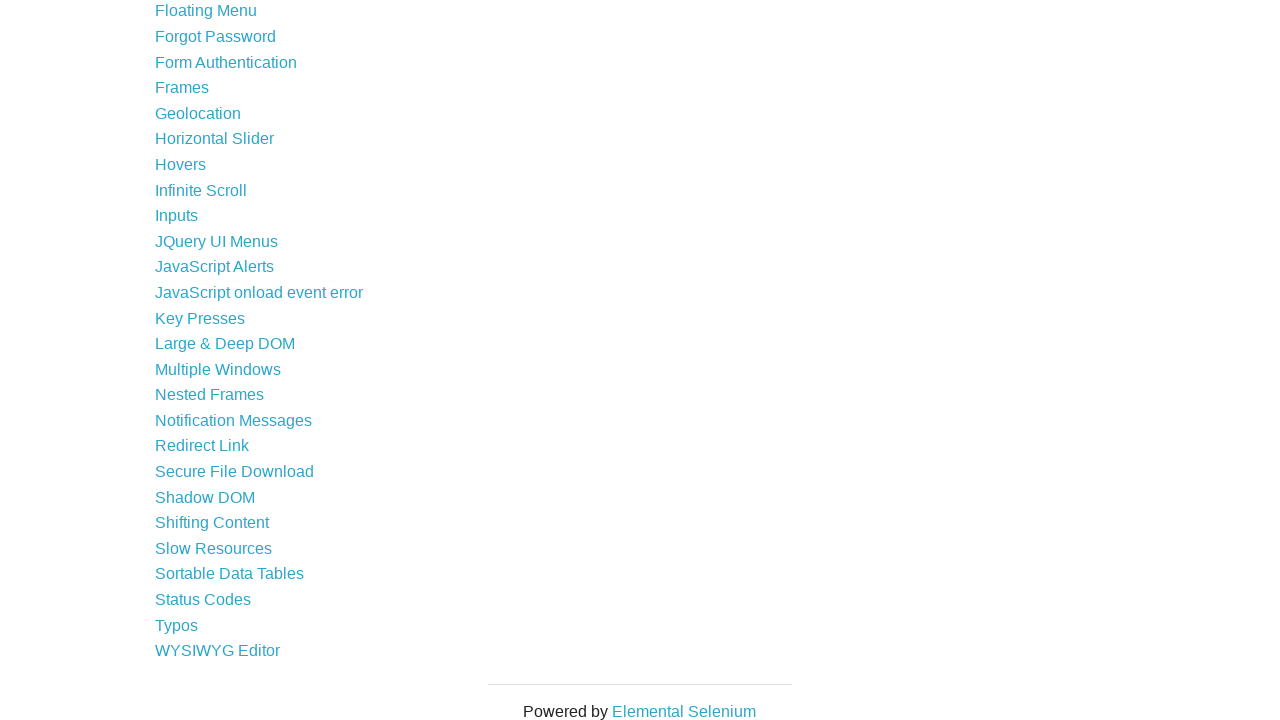